Tests login form validation by submitting with blank username and password fields, verifying the appropriate error message is displayed

Starting URL: https://www.saucedemo.com/

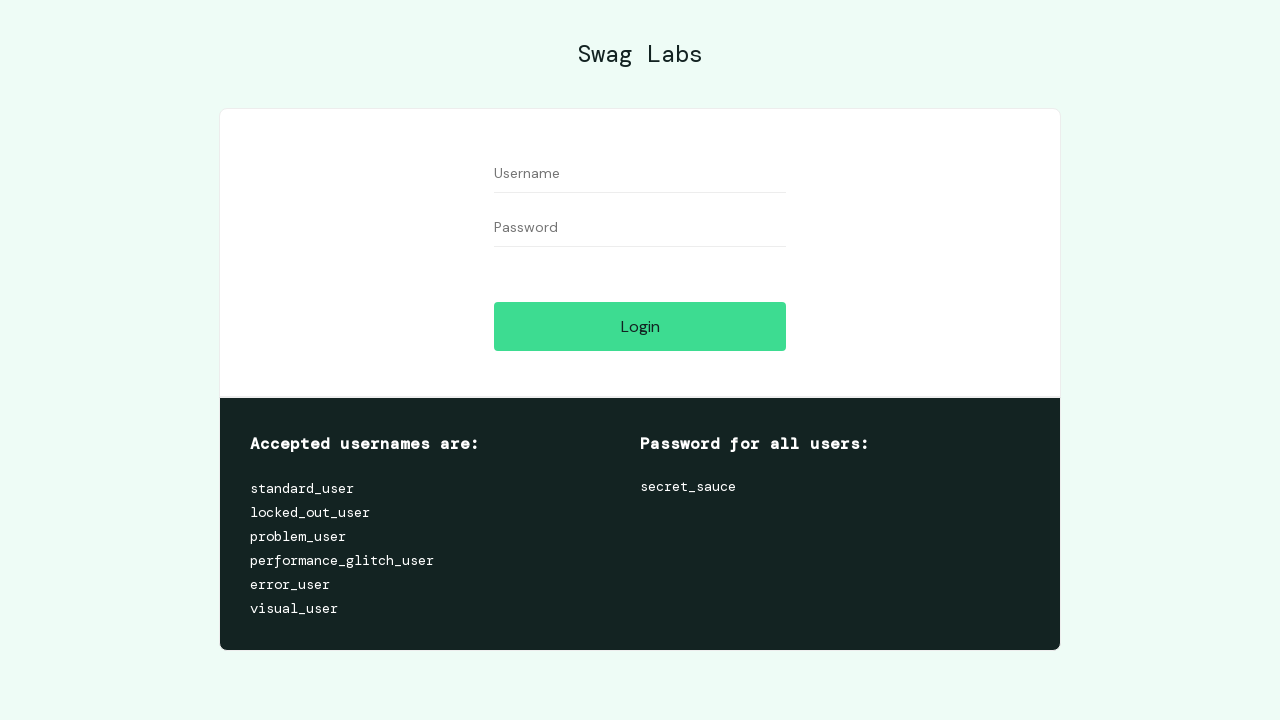

Cleared username field on #user-name
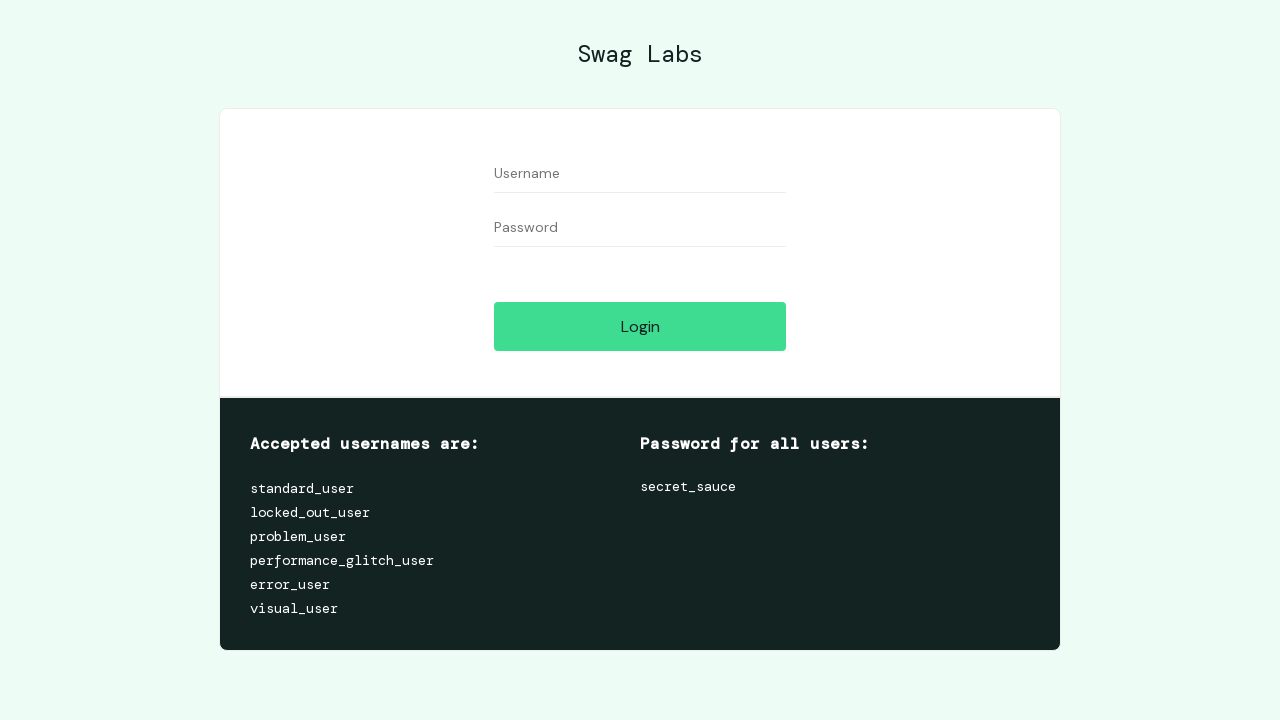

Cleared password field on #password
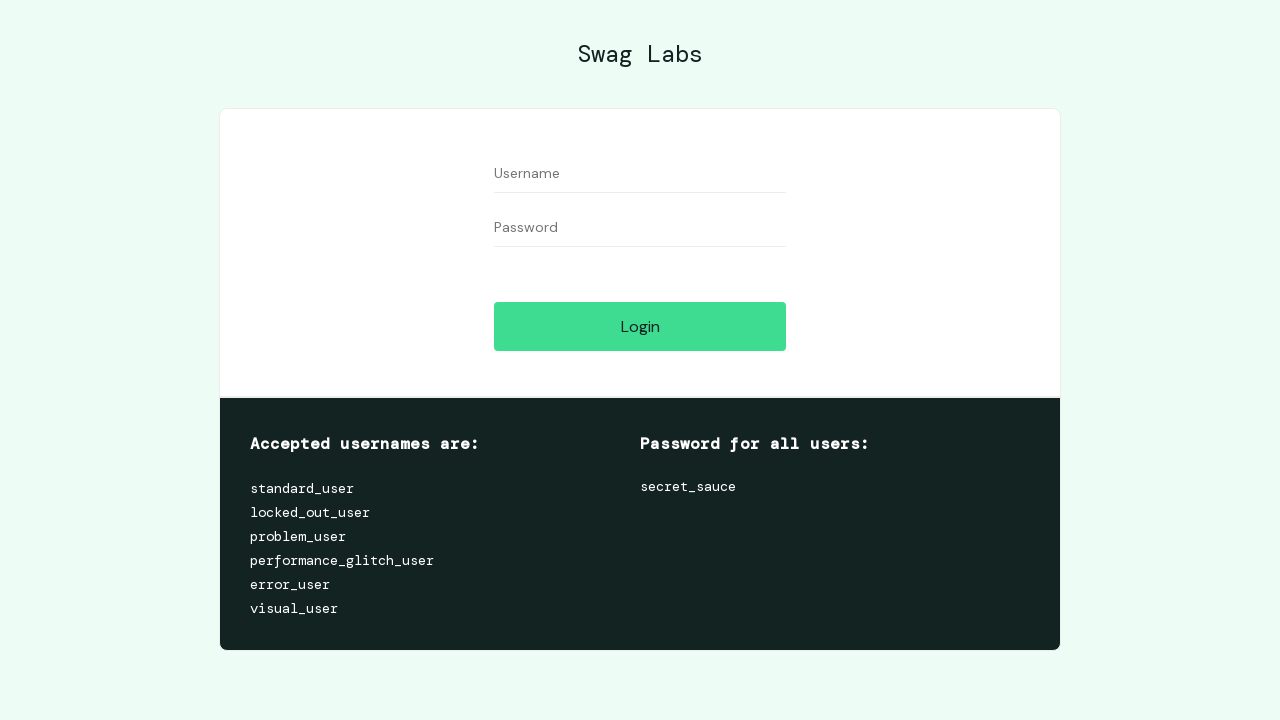

Clicked login button with blank credentials at (640, 326) on #login-button
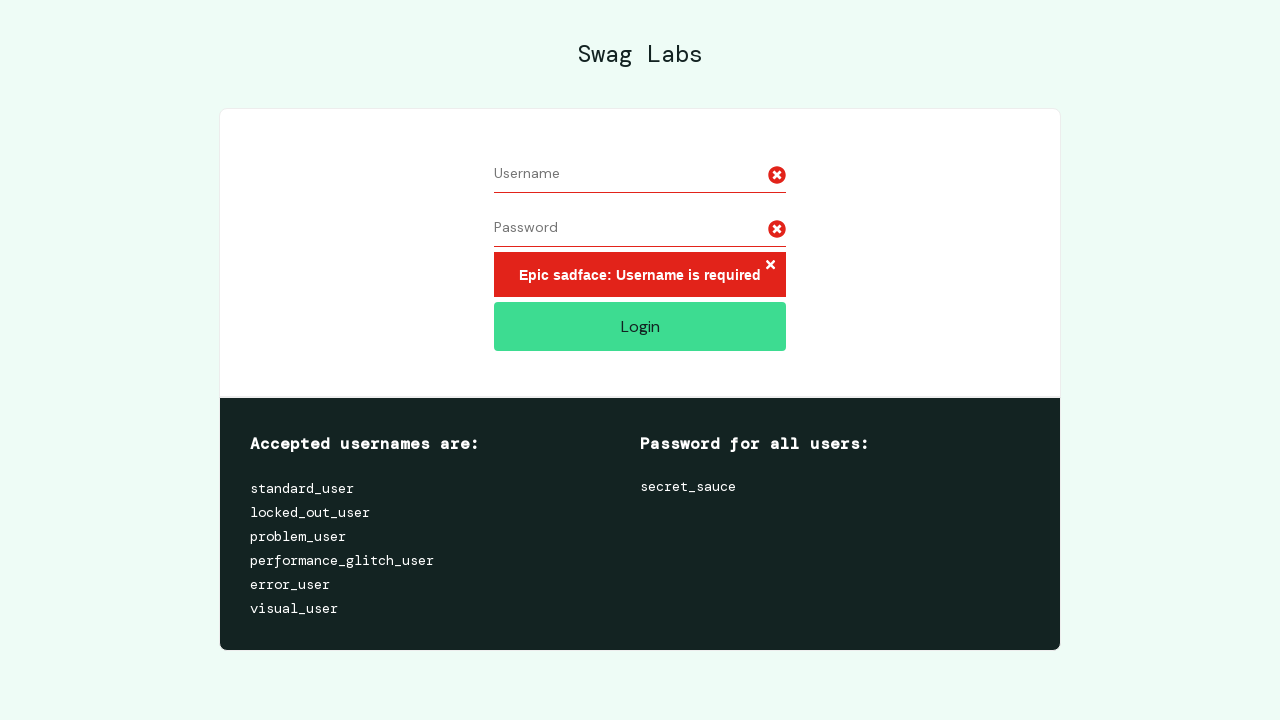

Error message appeared - validation confirmed
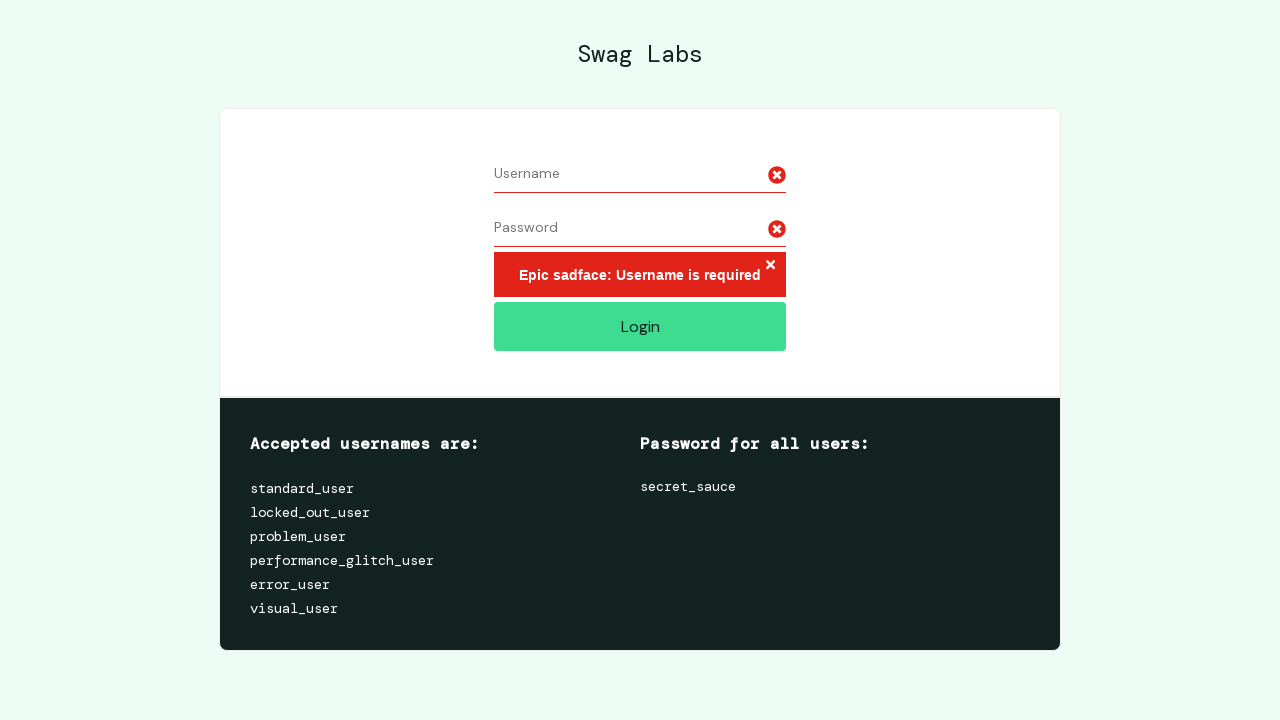

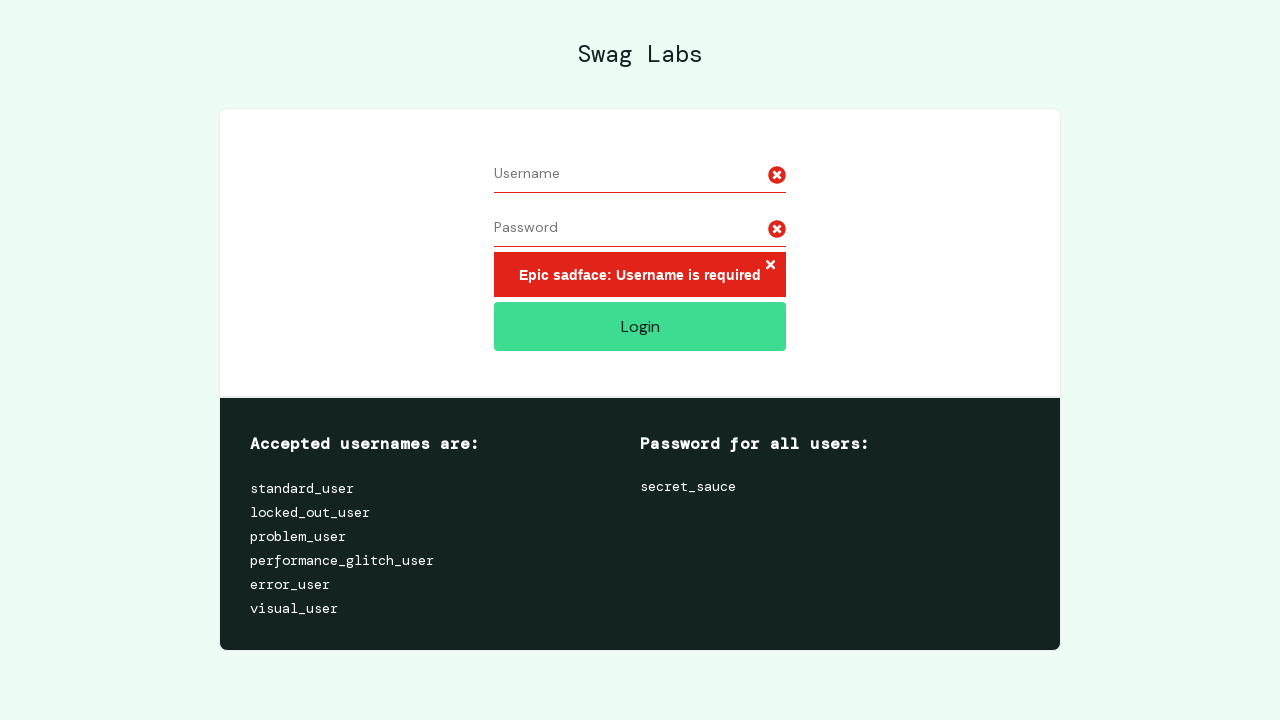